Navigates to a random comic page on buttsmithy.com webcomic archive, handling various URL formatting edge cases for different page numbers in the archive.

Starting URL: https://buttsmithy.com/archives/comic/p-547

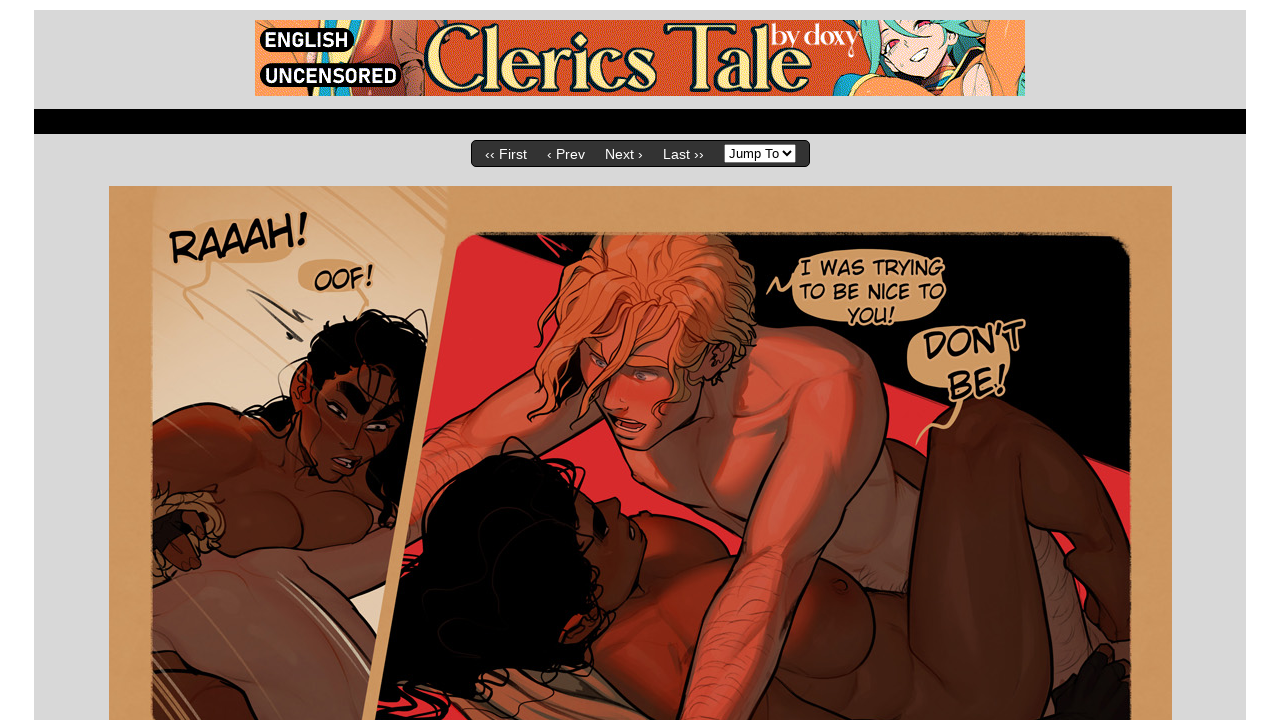

Generated random comic number: 280
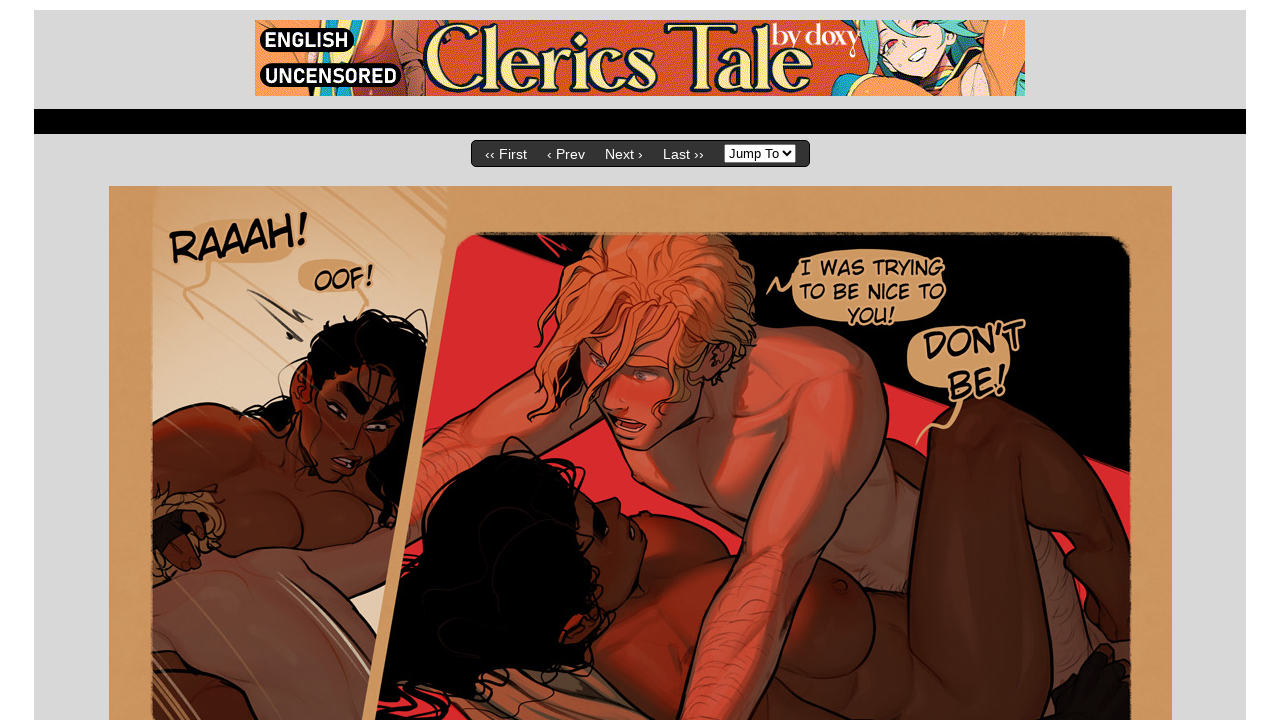

Determined URL format: p-280
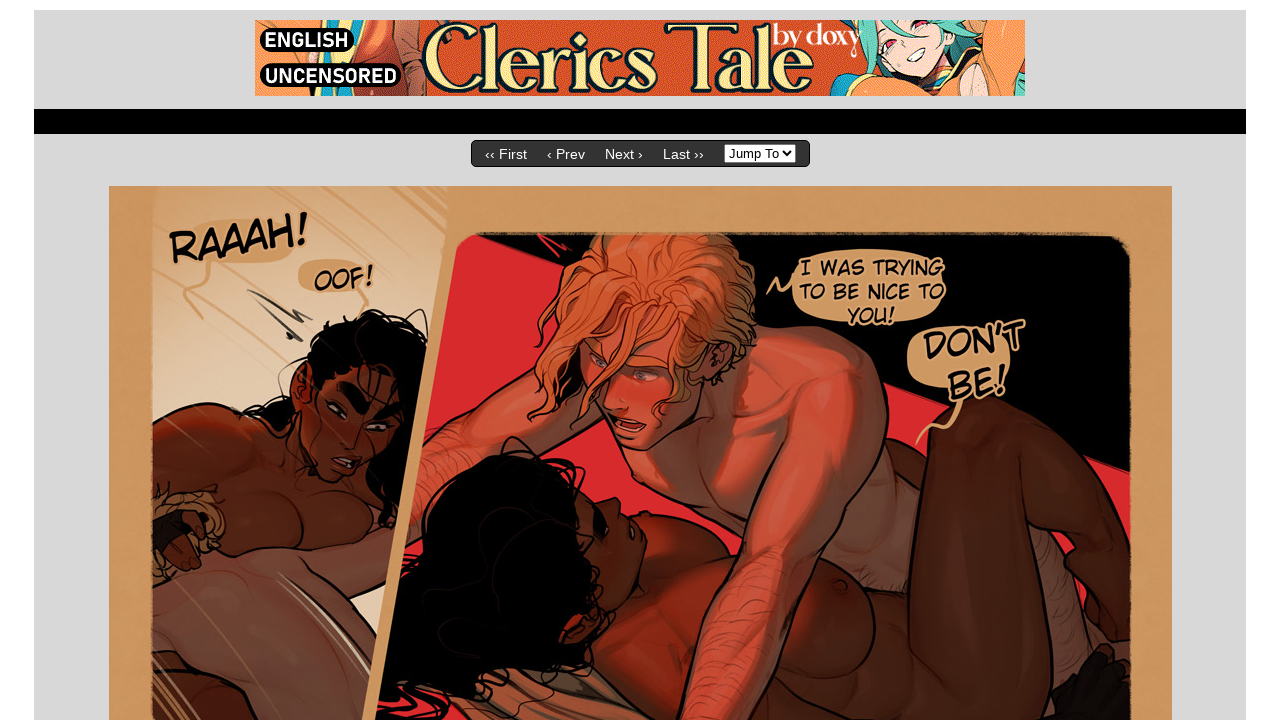

Navigated to comic page: https://buttsmithy.com/archives/comic/p-280
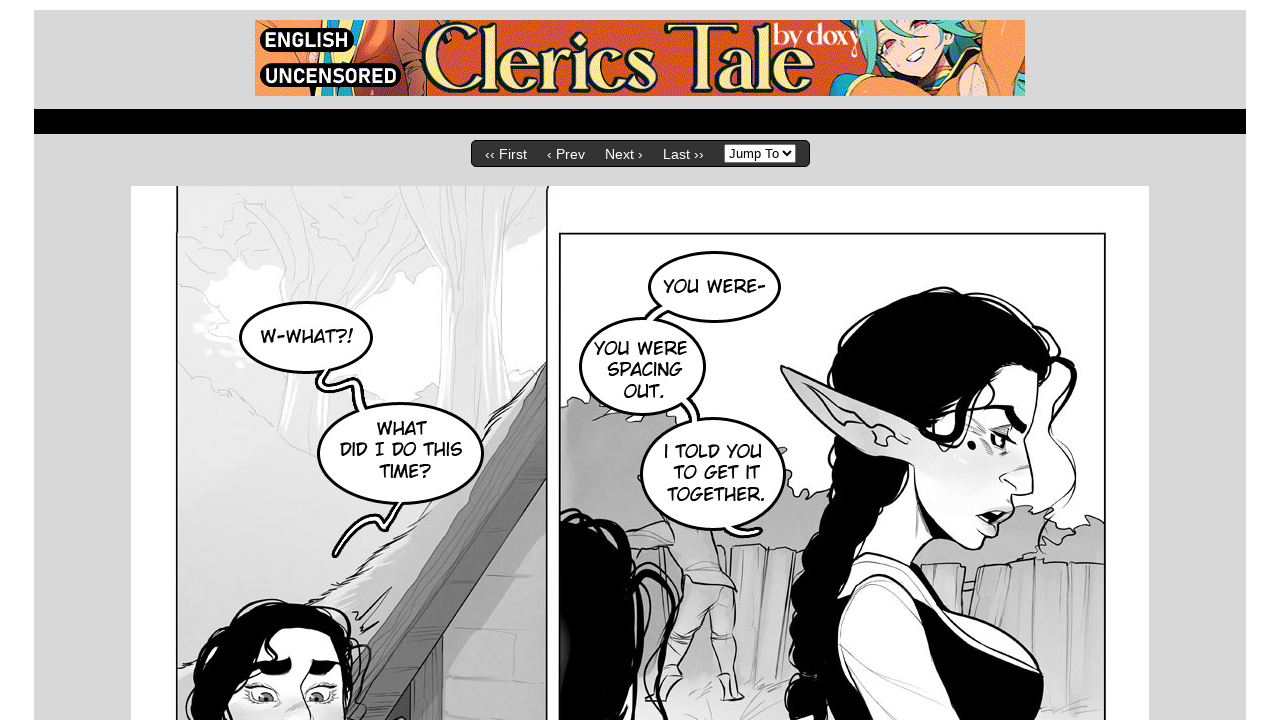

Waited for comic page to load (domcontentloaded)
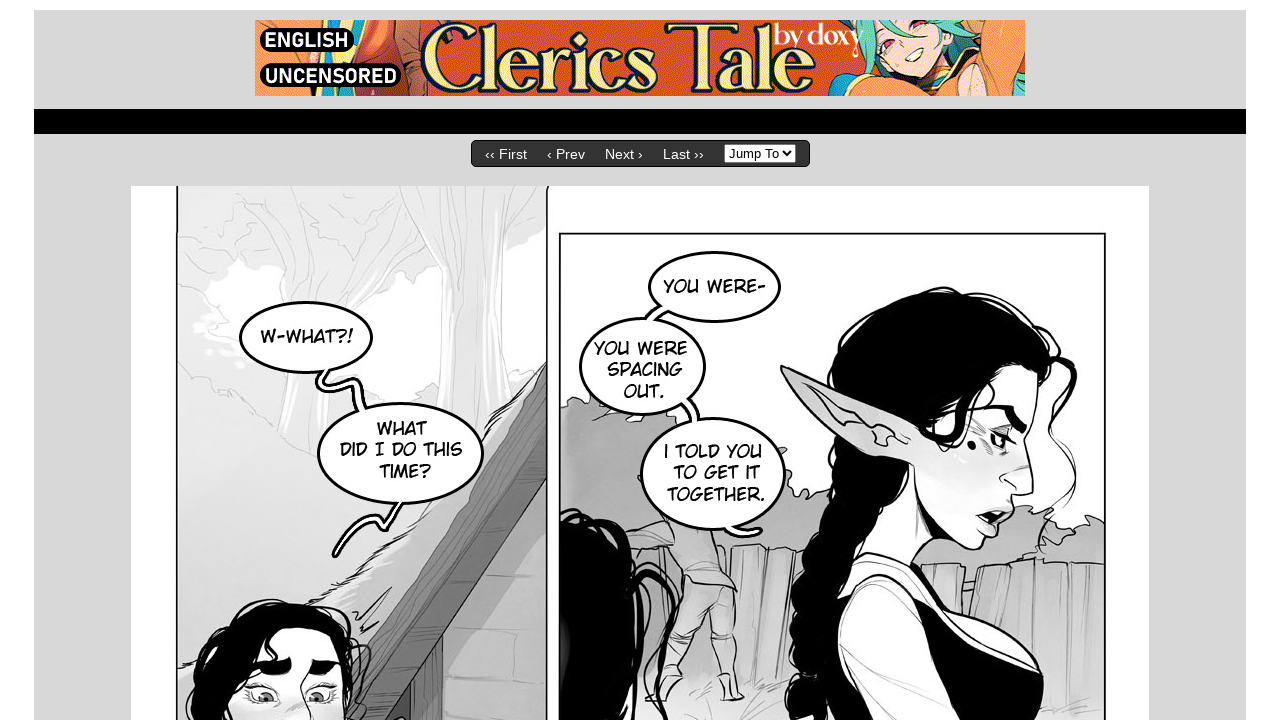

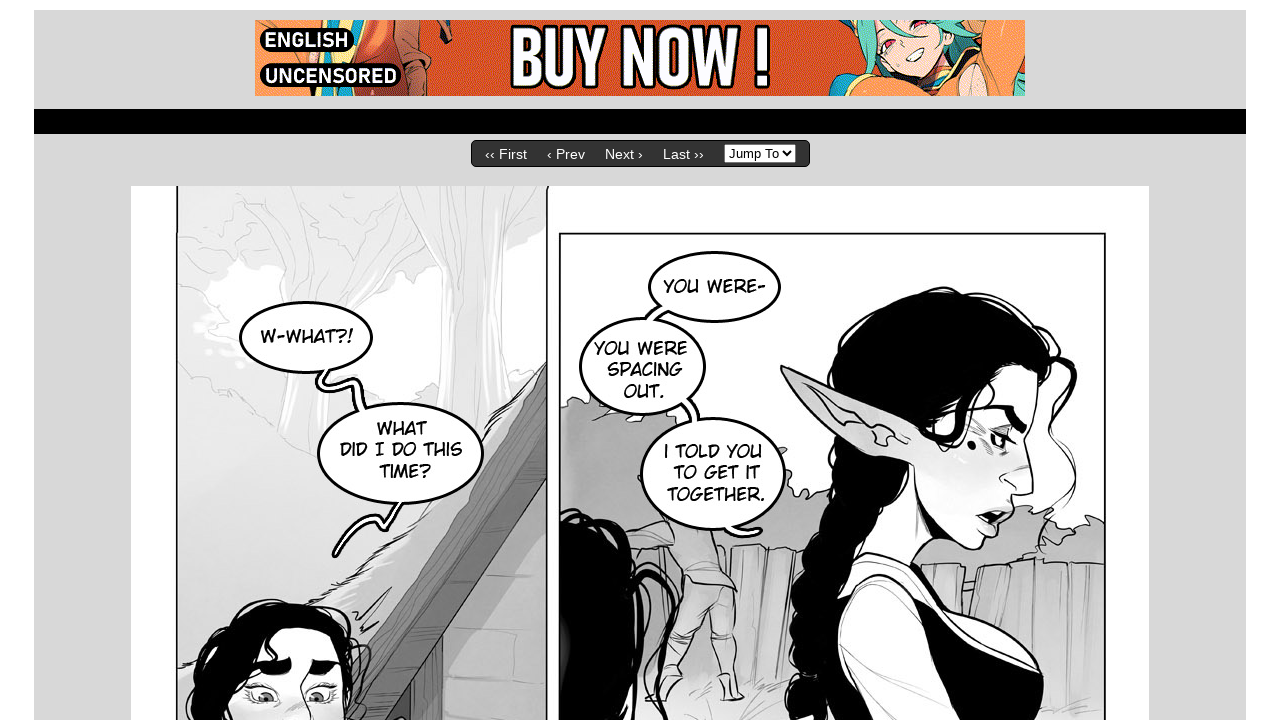